Tests keyboard actions on a form by filling fields using keyboard navigation (TAB) and shortcuts (Ctrl+A, Ctrl+C, Ctrl+V) to copy text between fields

Starting URL: https://demoqa.com/text-box

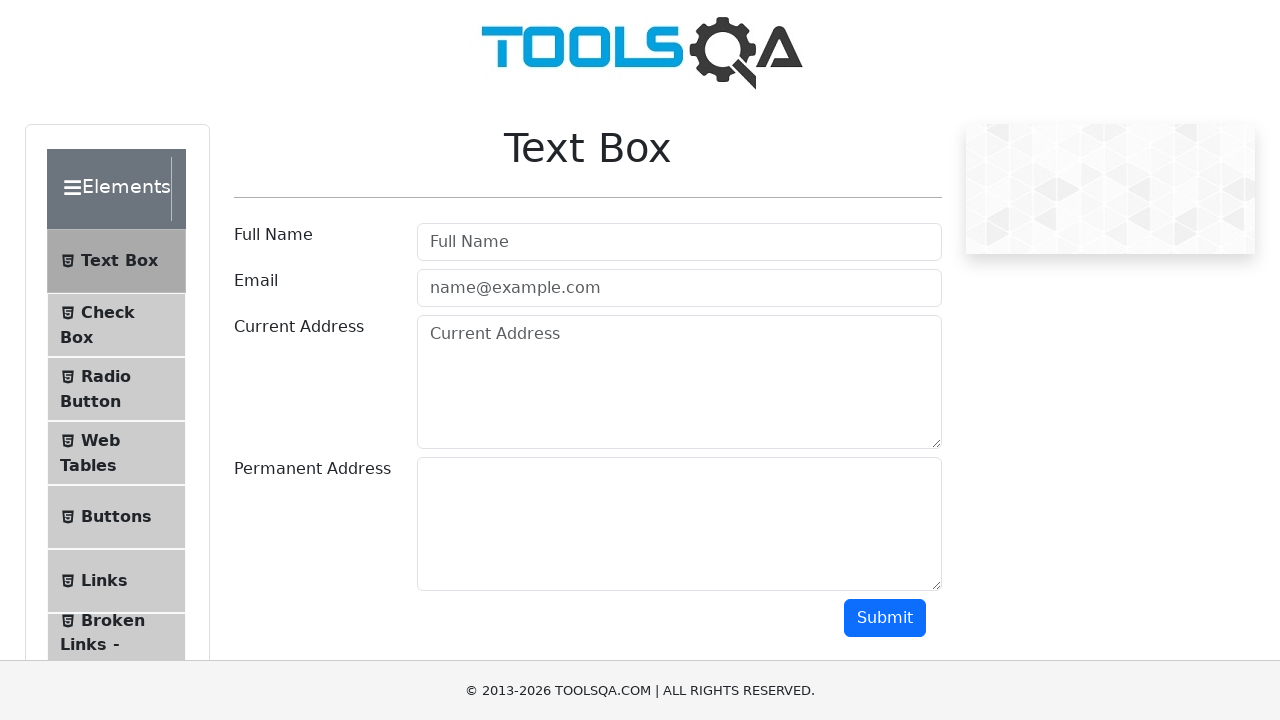

Filled username field with 'Harshali Sonawane' on //input[@id='userName']
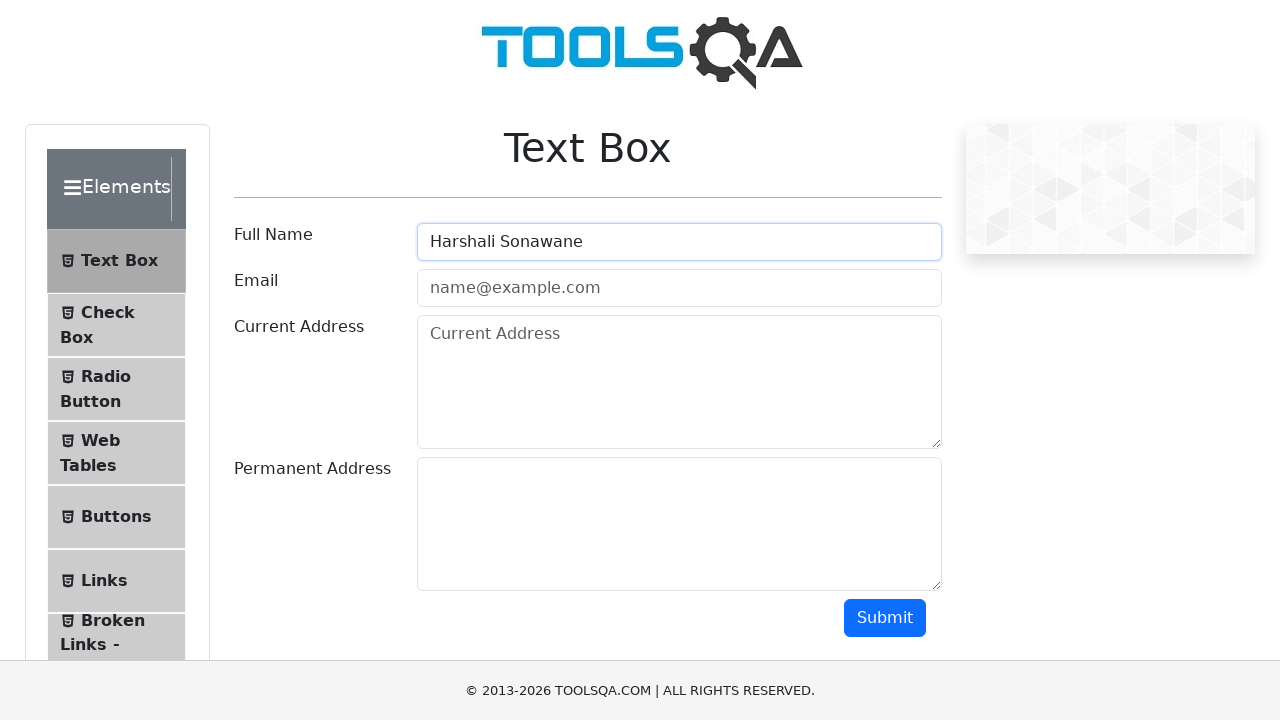

Pressed TAB to navigate to email field
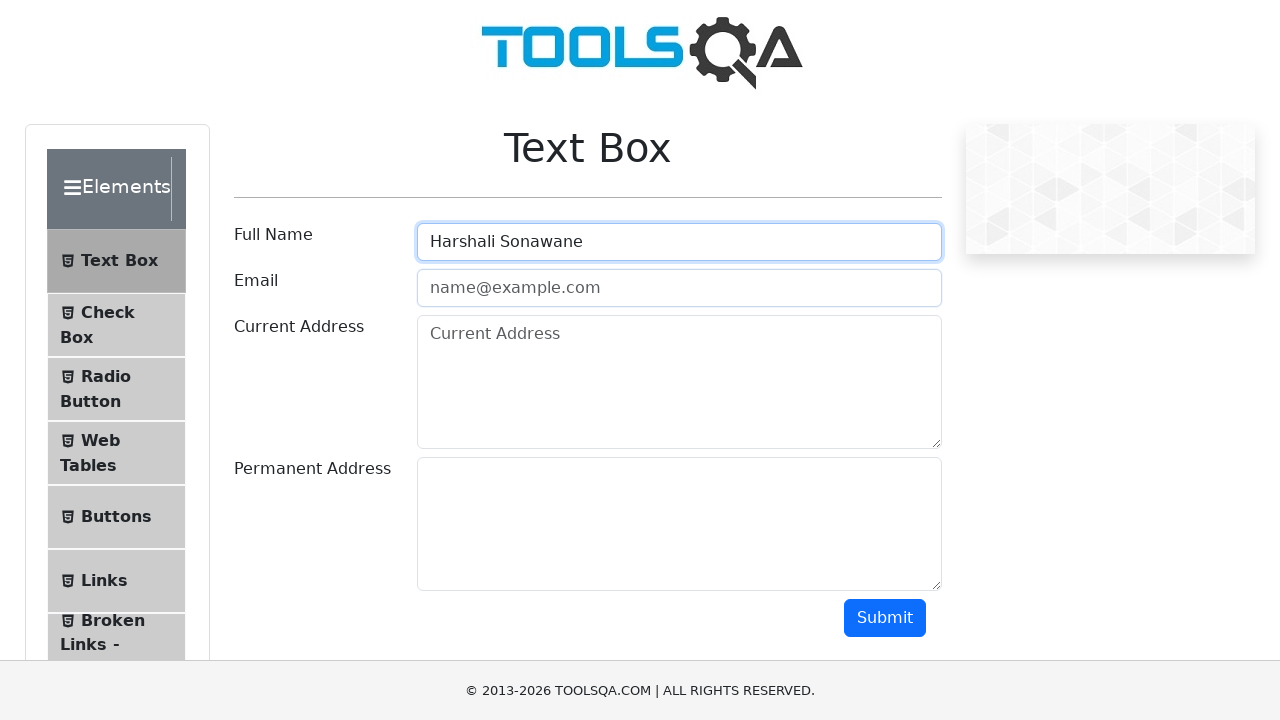

Typed email address 'abcd@gmail.com'
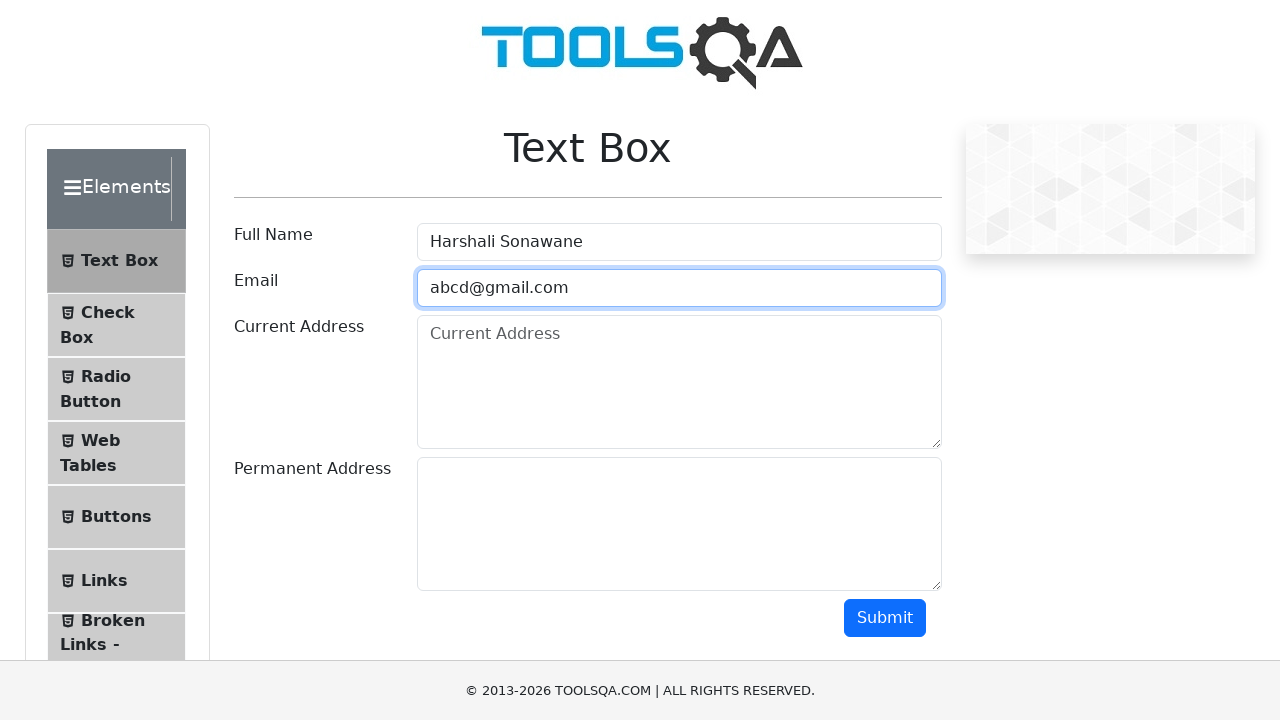

Pressed TAB to navigate to current address field
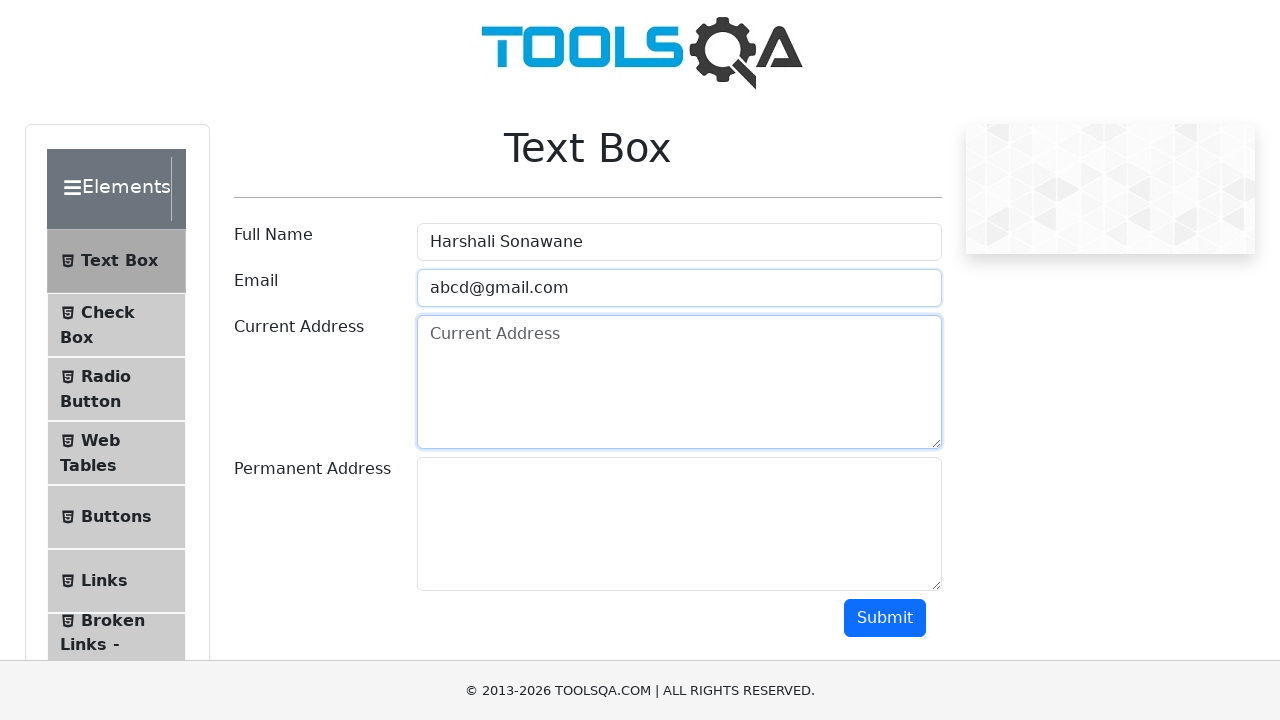

Typed current address 'Time Blossom, Nashik Pin-422009'
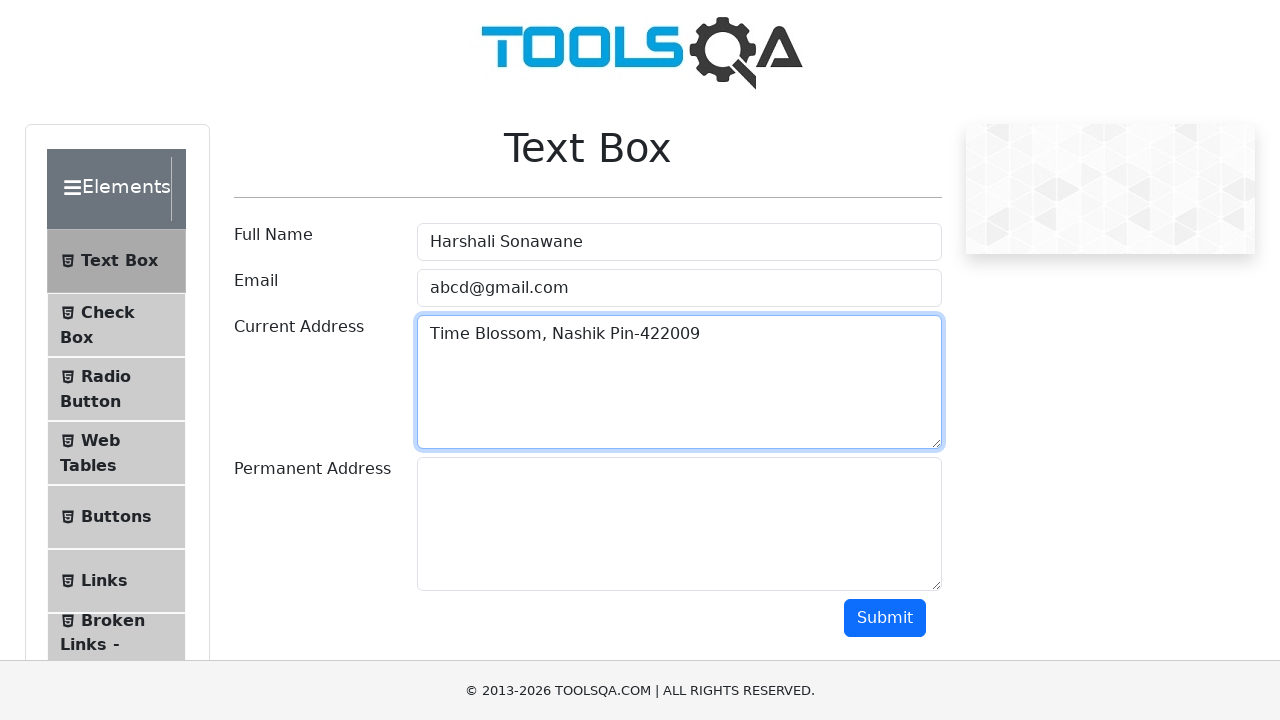

Pressed Ctrl+A to select all text in current address field
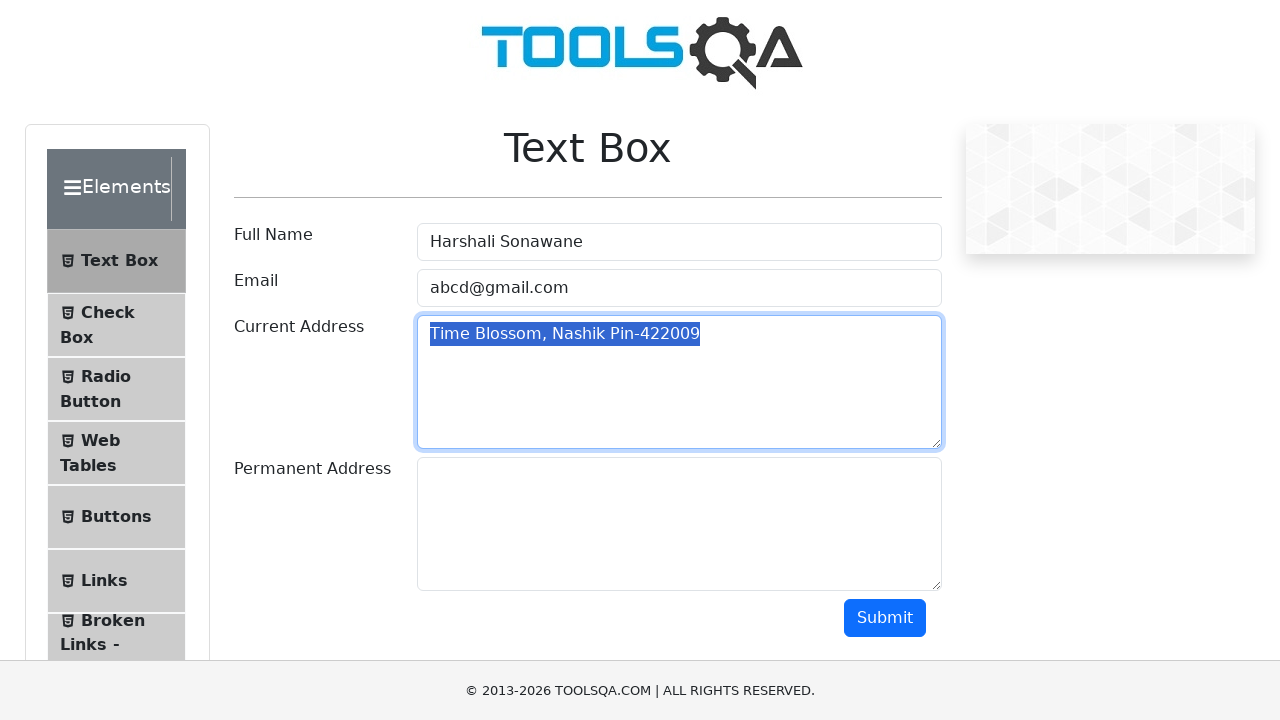

Pressed Ctrl+C to copy the selected address text
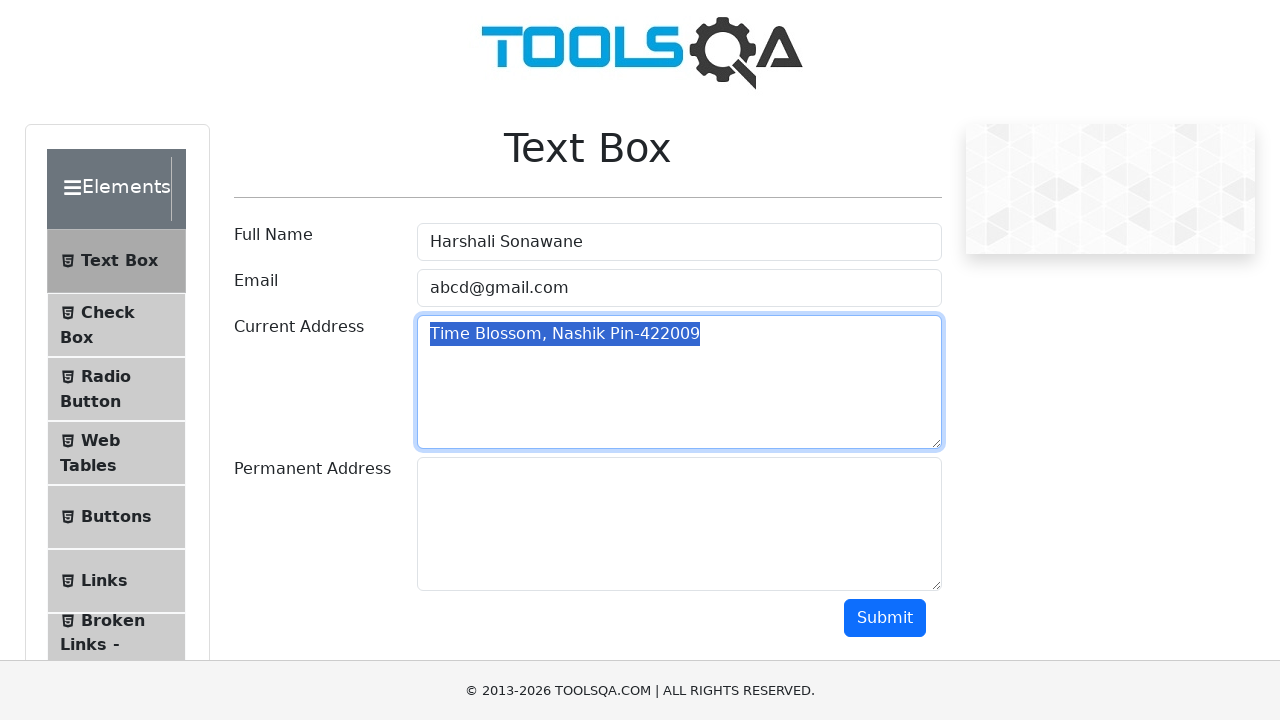

Pressed TAB to navigate to permanent address field
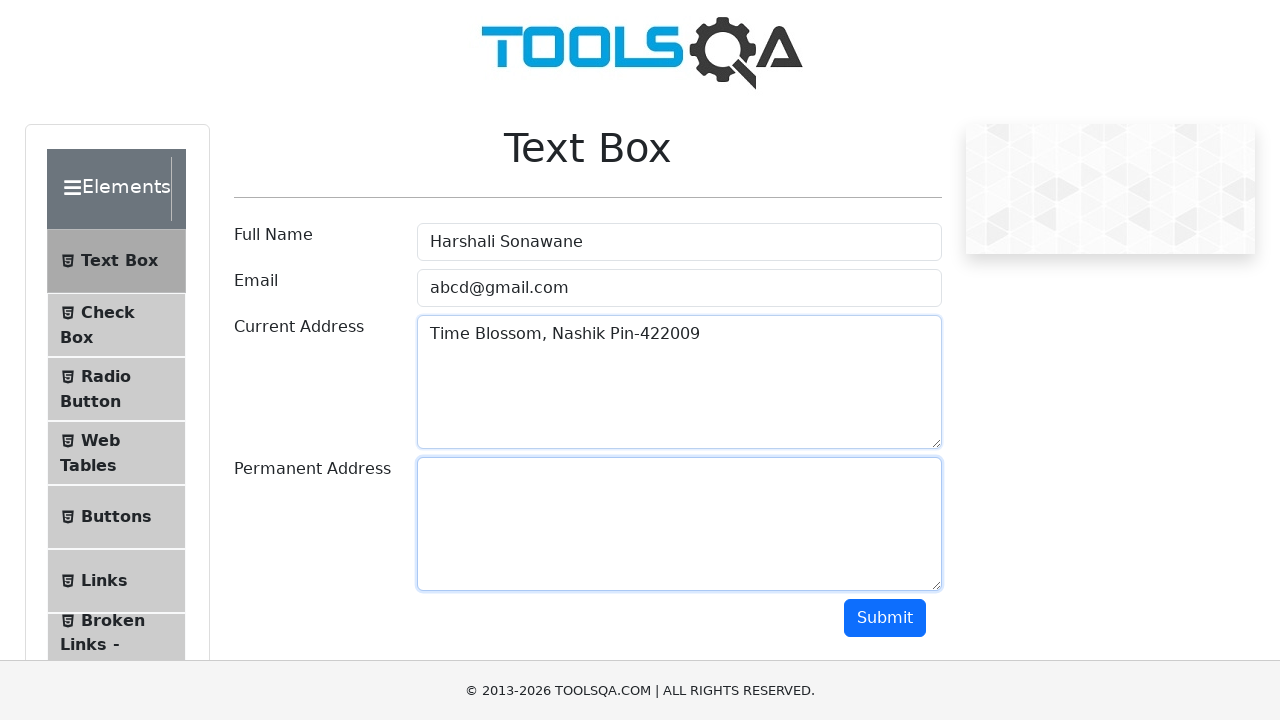

Pressed Ctrl+V to paste address text into permanent address field
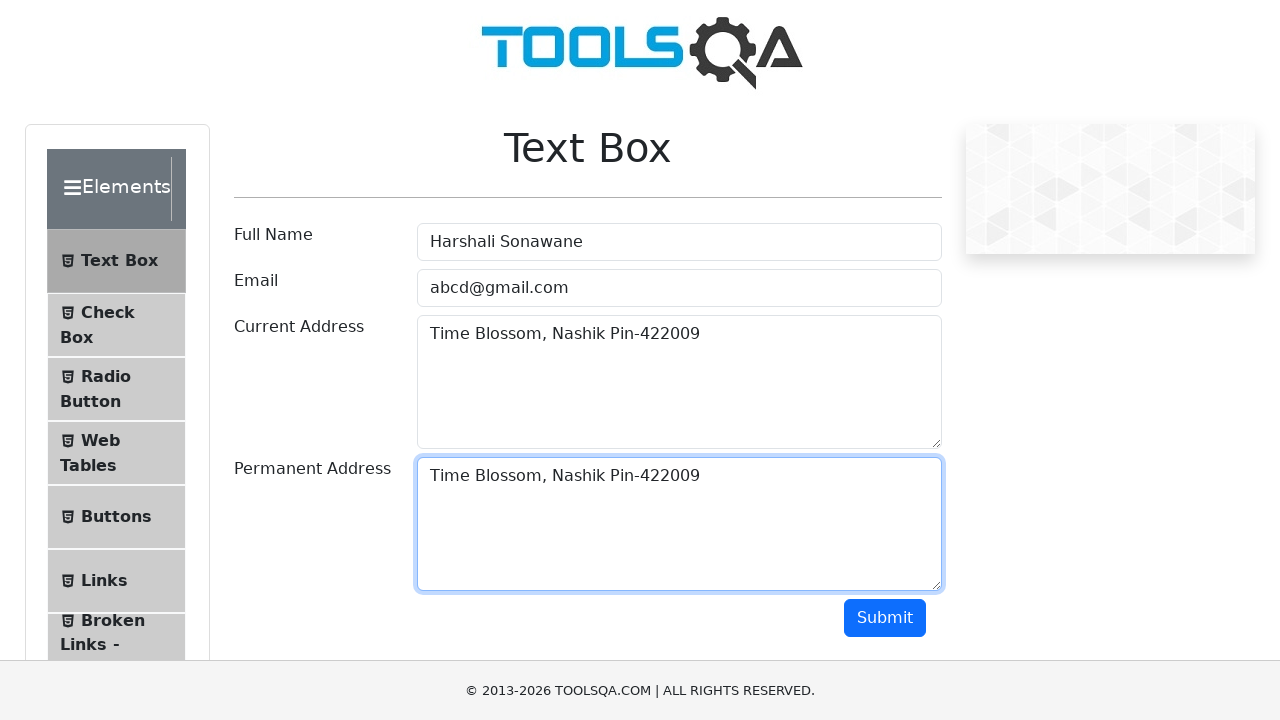

Pressed TAB to navigate to submit button
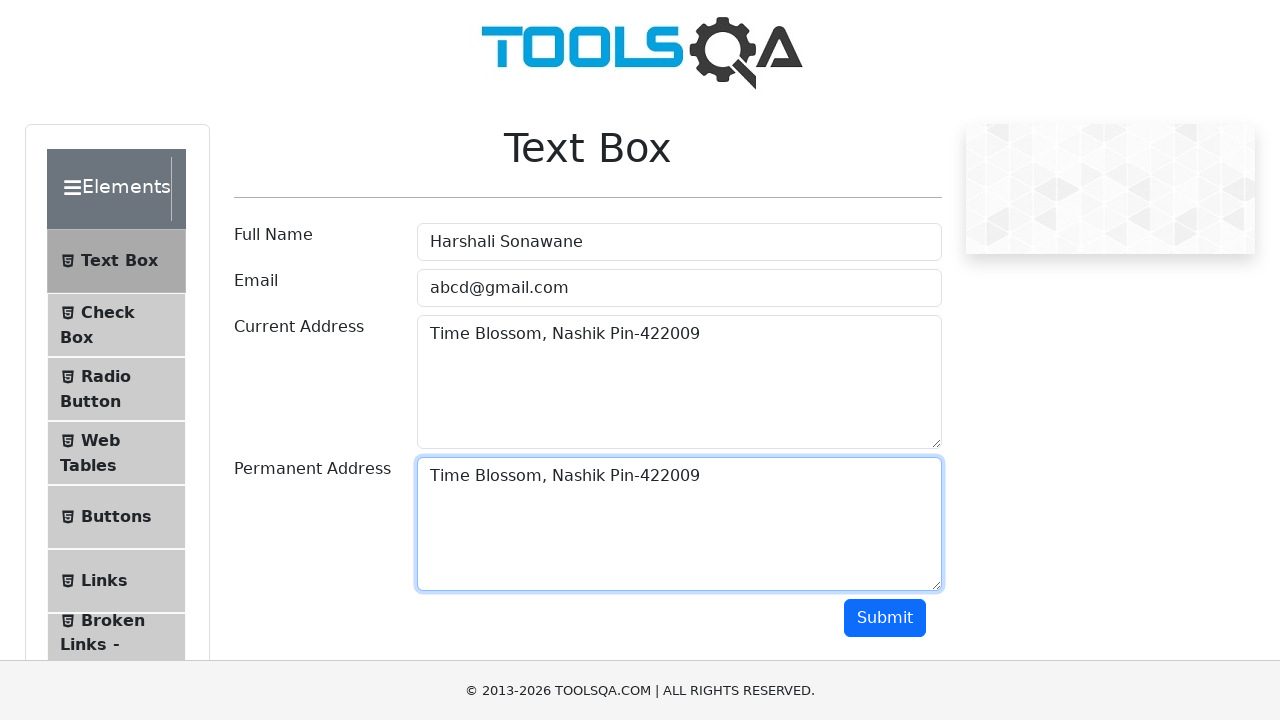

Pressed ENTER to submit the form
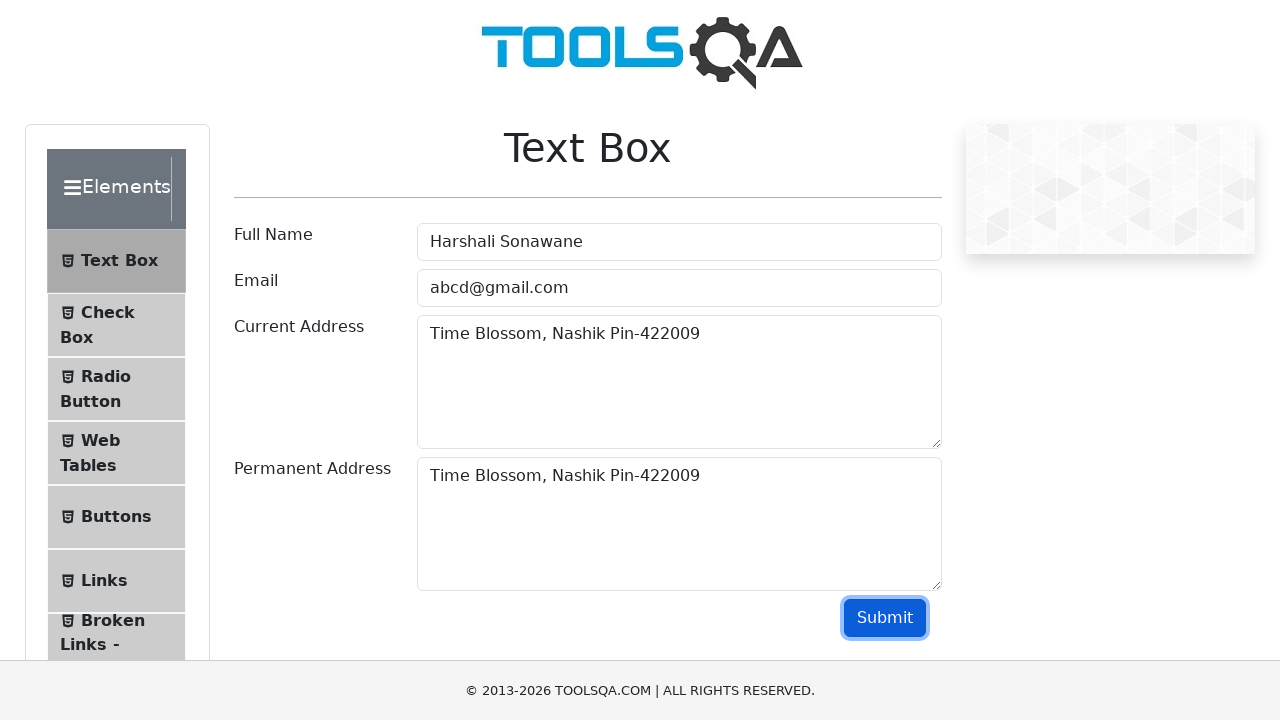

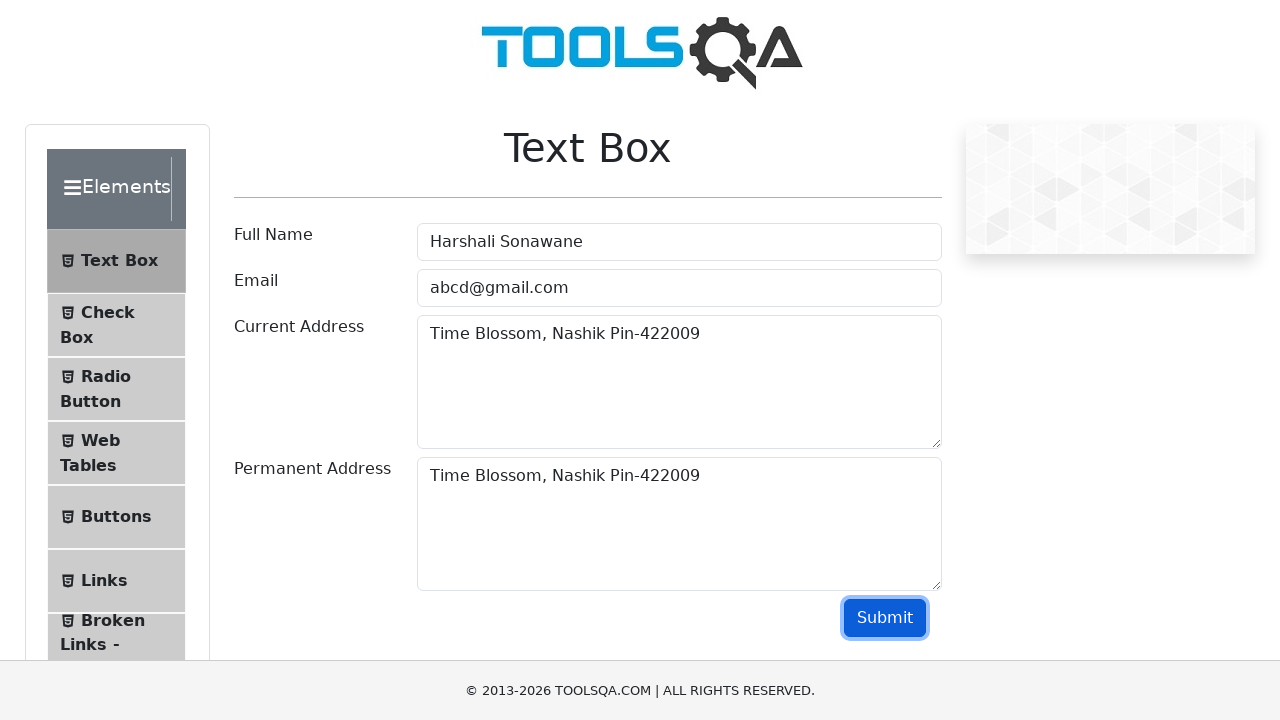